Tests basic form interactions on a test page by clicking a link to navigate, filling a name input field, clicking a checkbox, selecting a radio button, and choosing an option from a dropdown.

Starting URL: https://testeroprogramowania.github.io/selenium

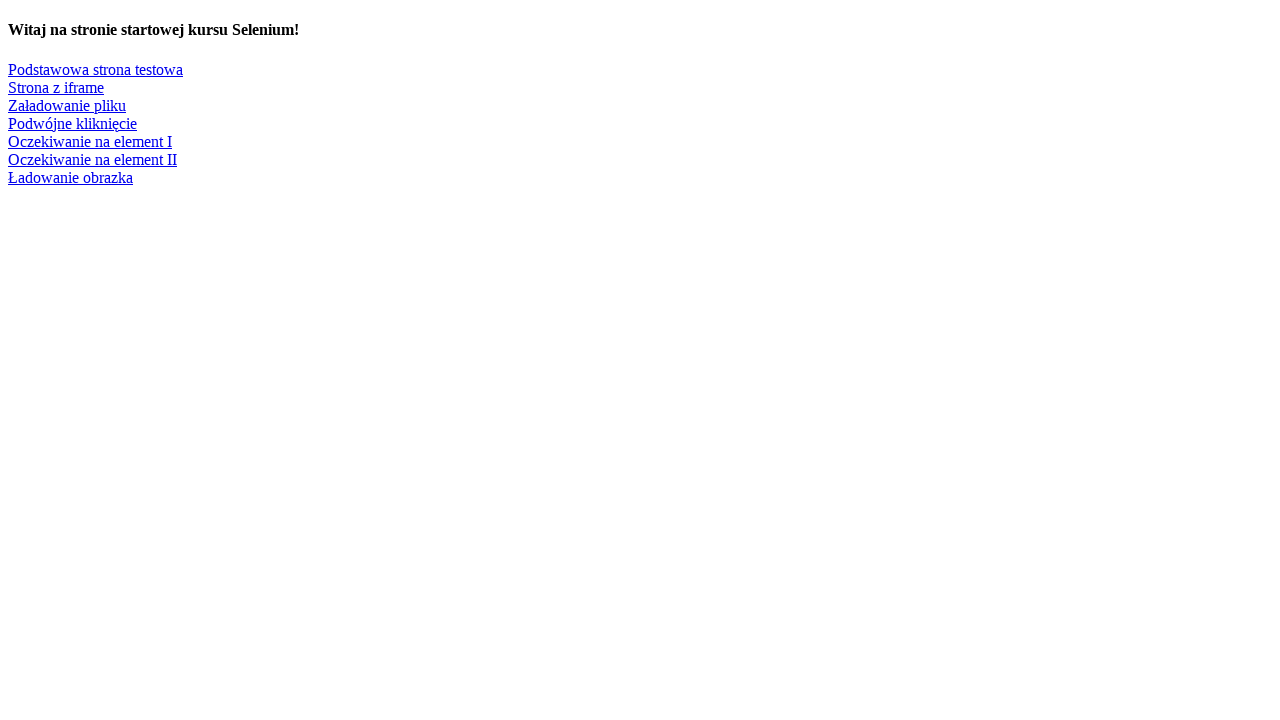

Clicked link to navigate to basic test page at (96, 69) on text=Podstawowa strona testowa
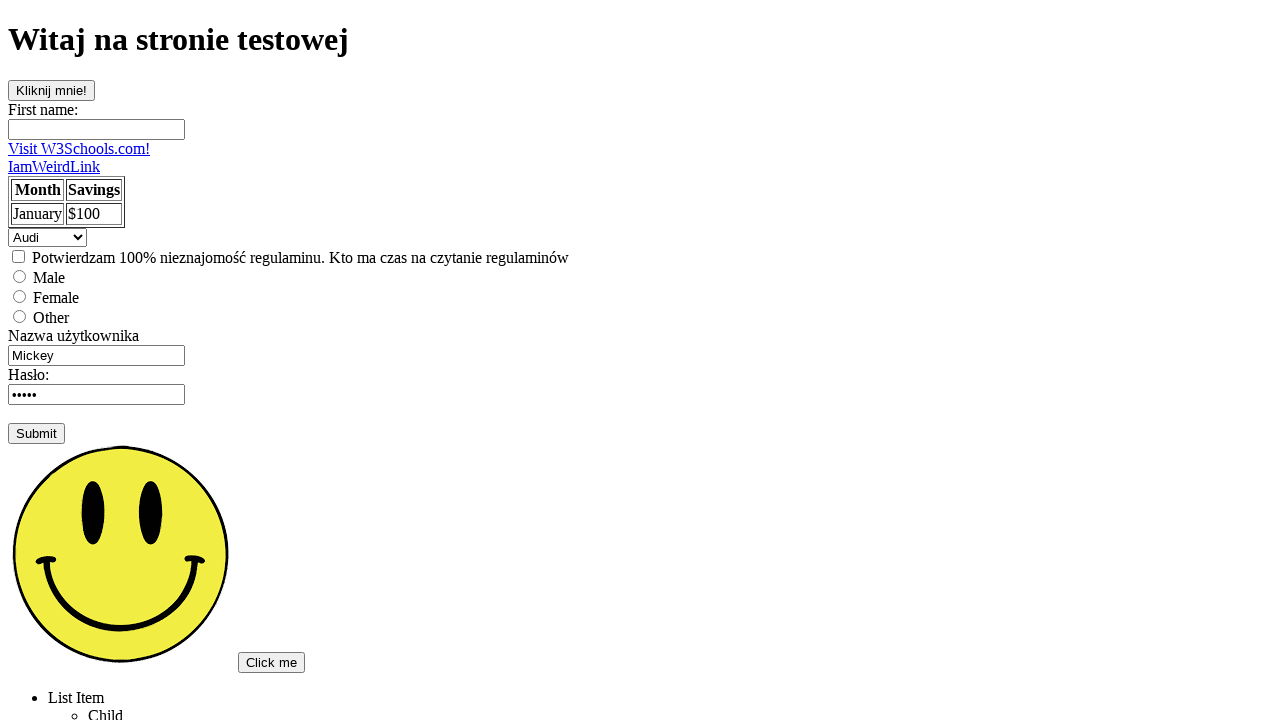

Filled first name input field with 'Przemek' on input[name='fname']
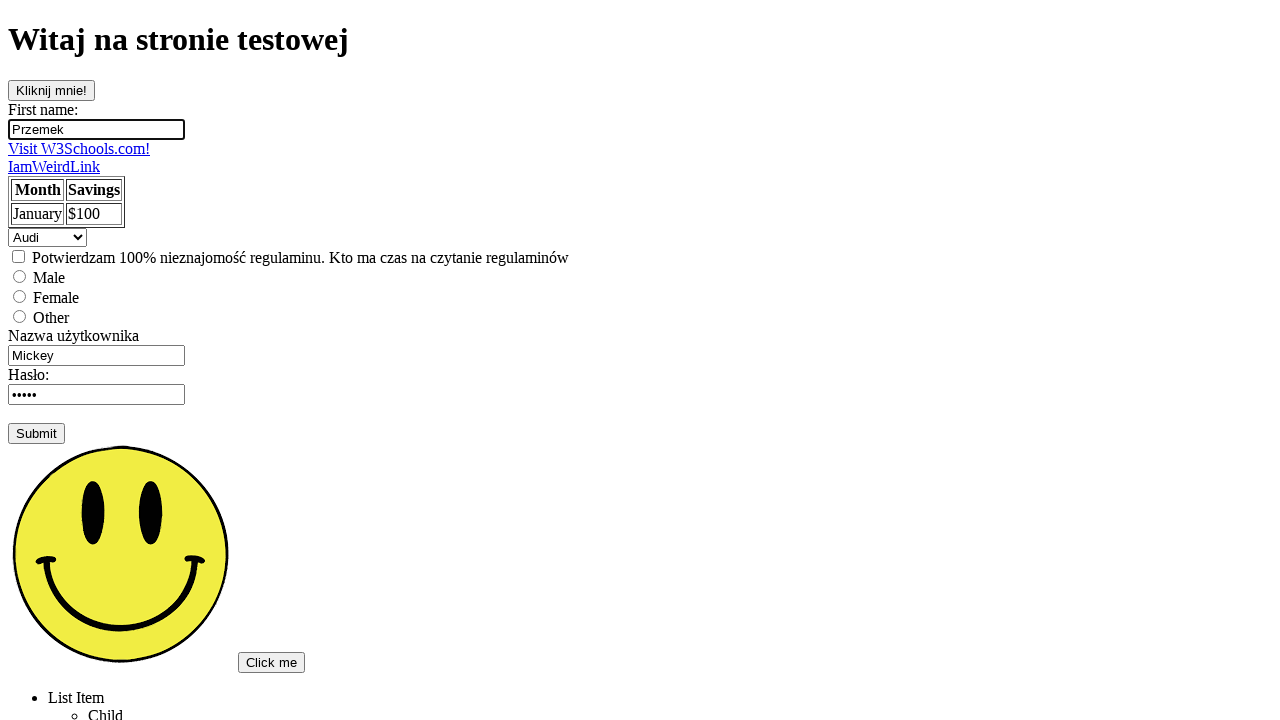

Clicked checkbox at (18, 256) on input[type='checkbox']
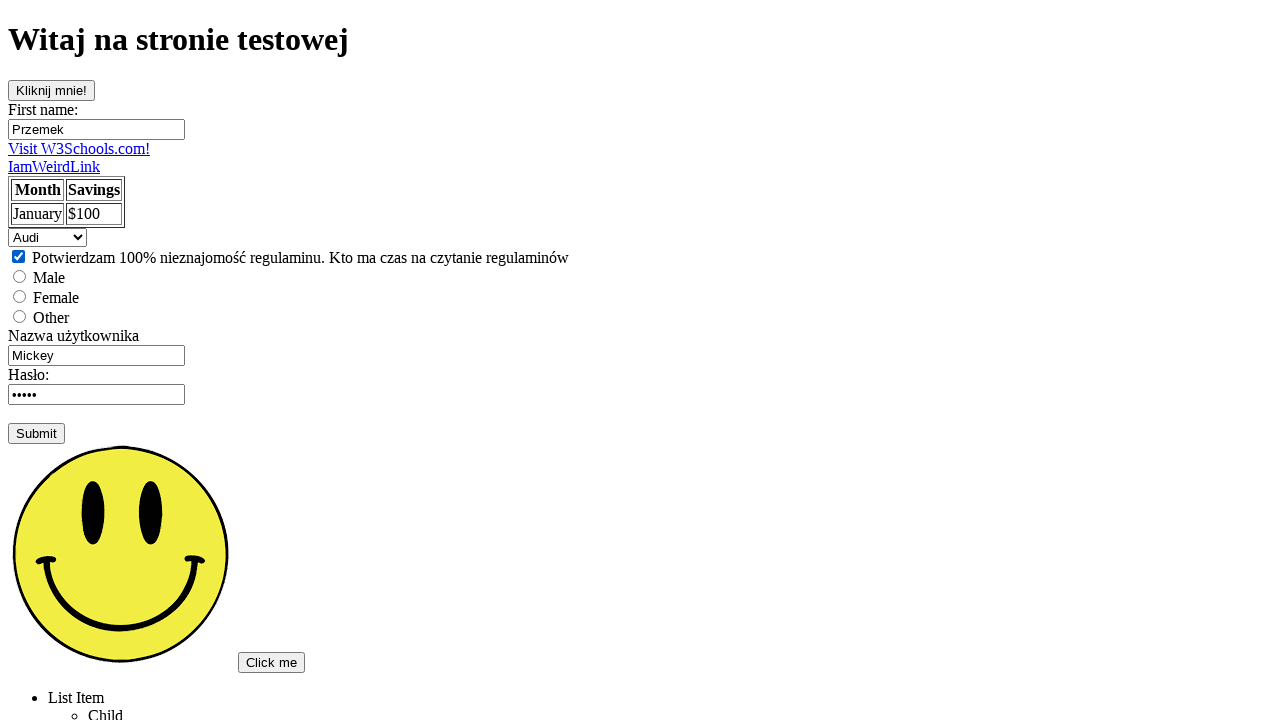

Selected male radio button at (20, 276) on input[value='male']
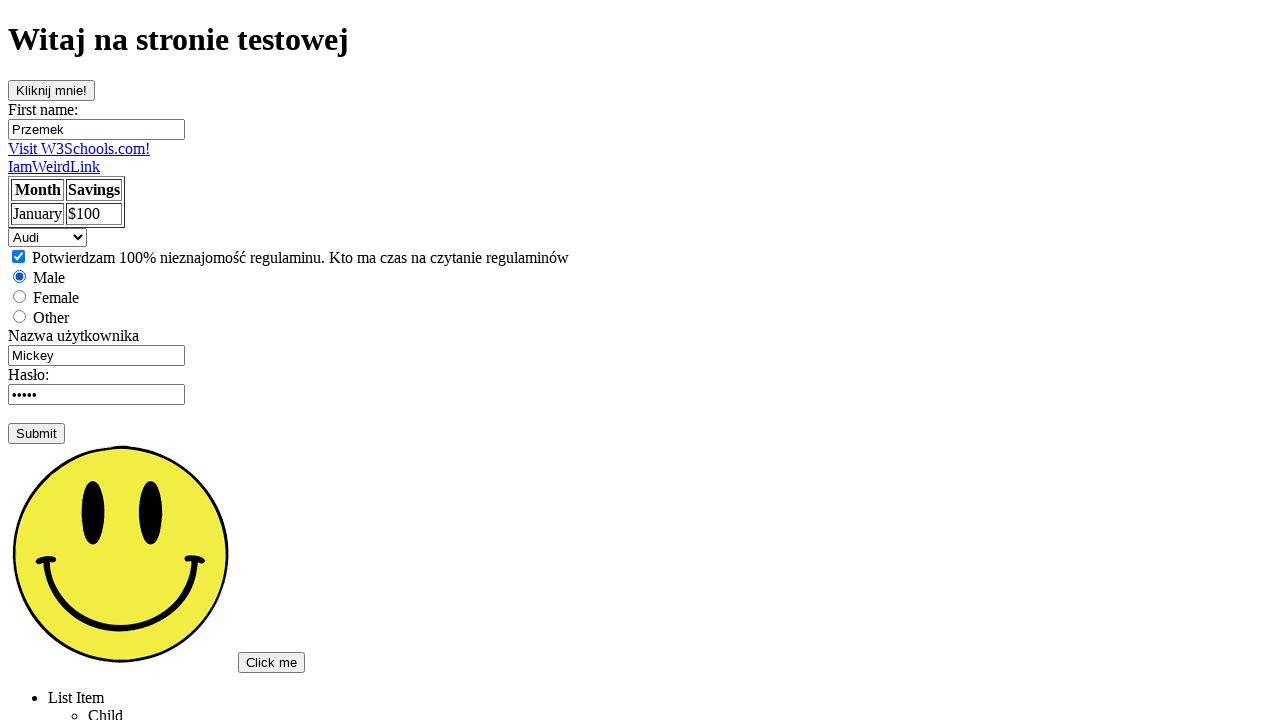

Selected 'Saab' from car dropdown on select
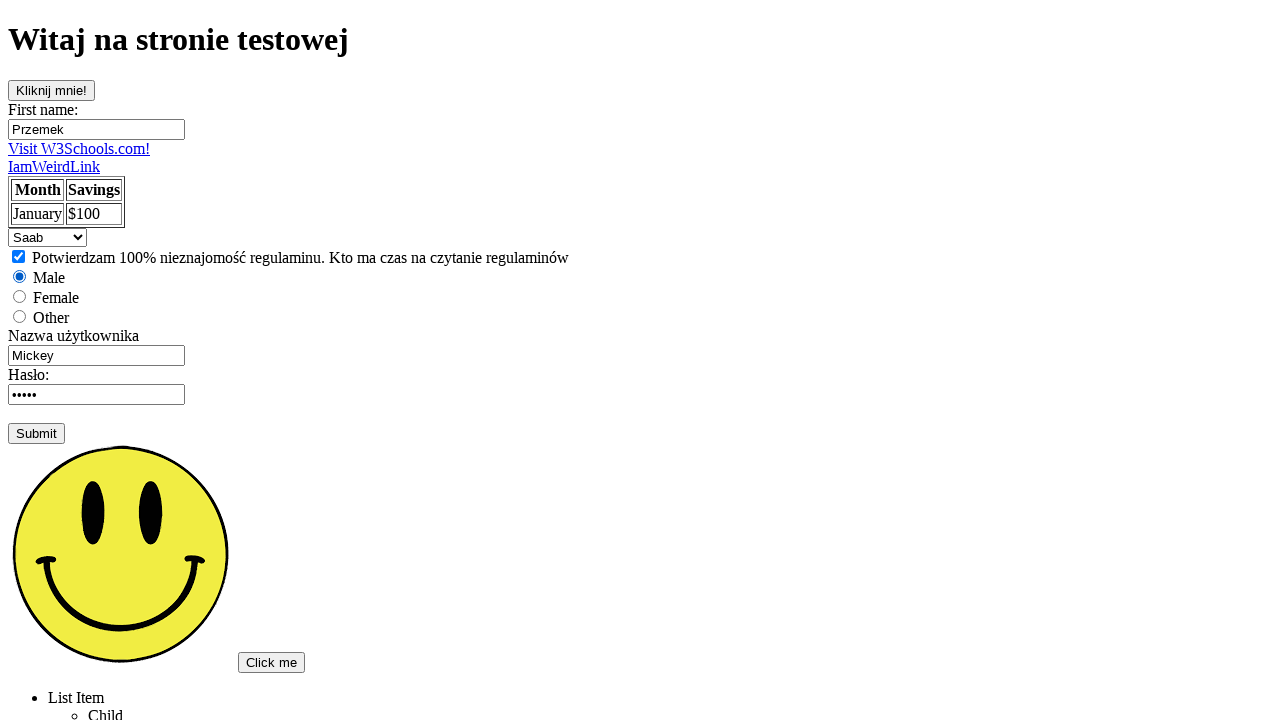

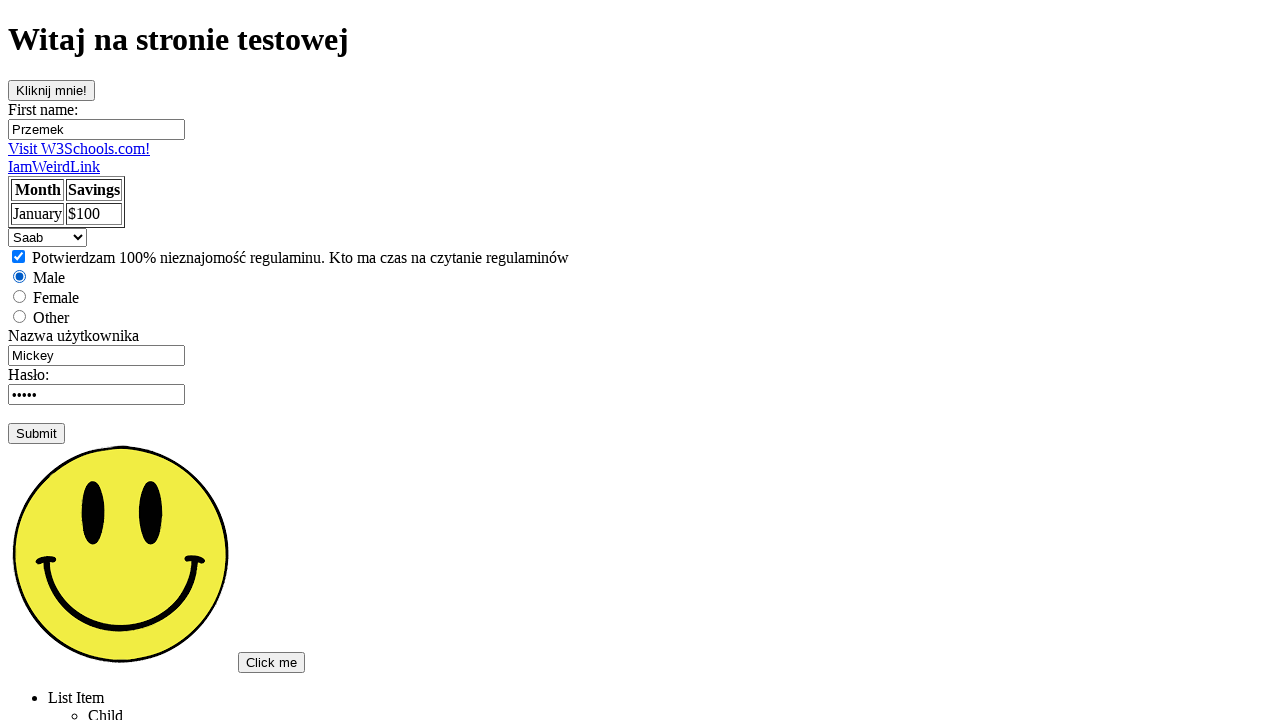